Tests locale switching by clicking on the EN button and verifying that the menu displays English navigation elements

Starting URL: https://ppr.ru/

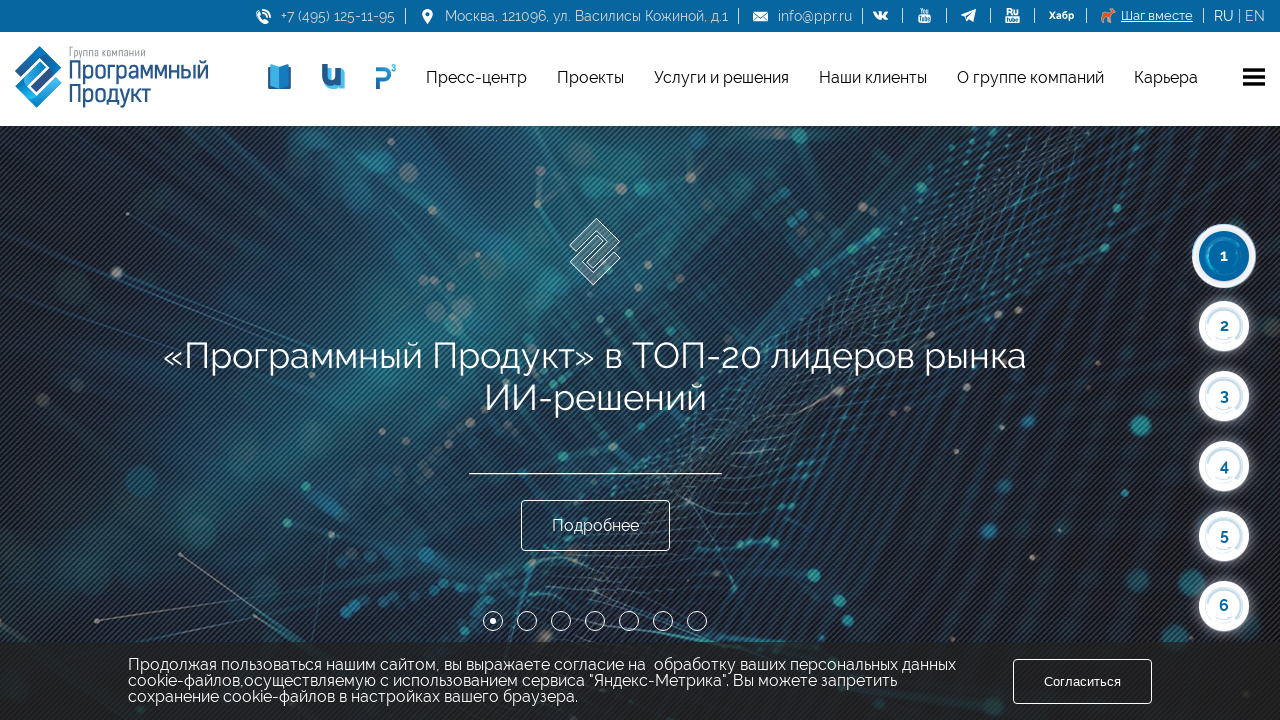

Clicked EN locale button to switch language to English at (1255, 16) on .tolang >> text=EN
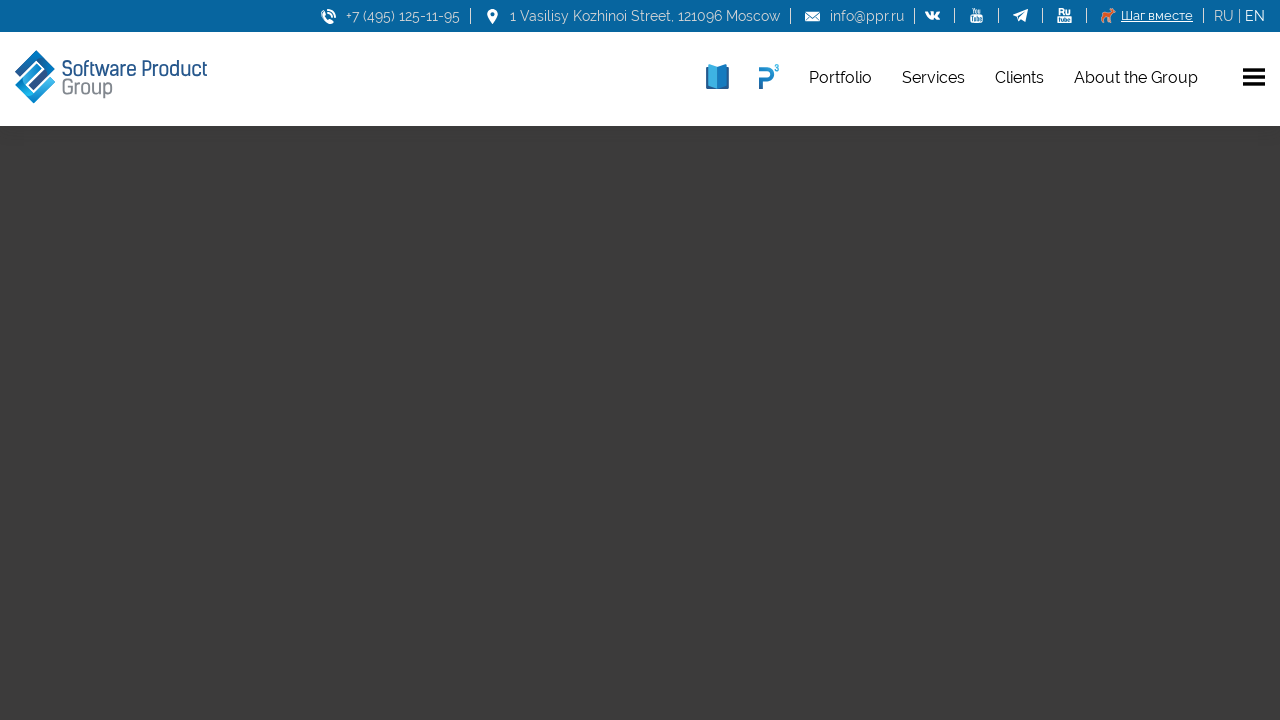

Menu items loaded after locale switch
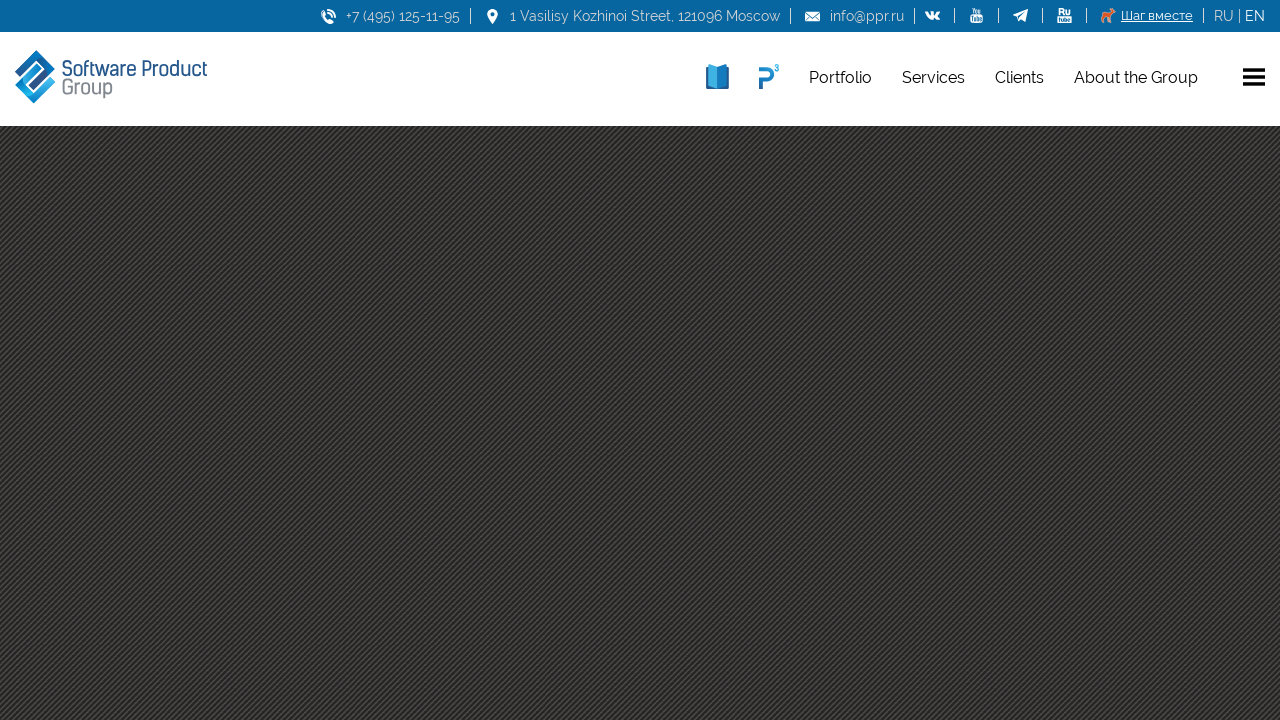

Located menu items in English navigation
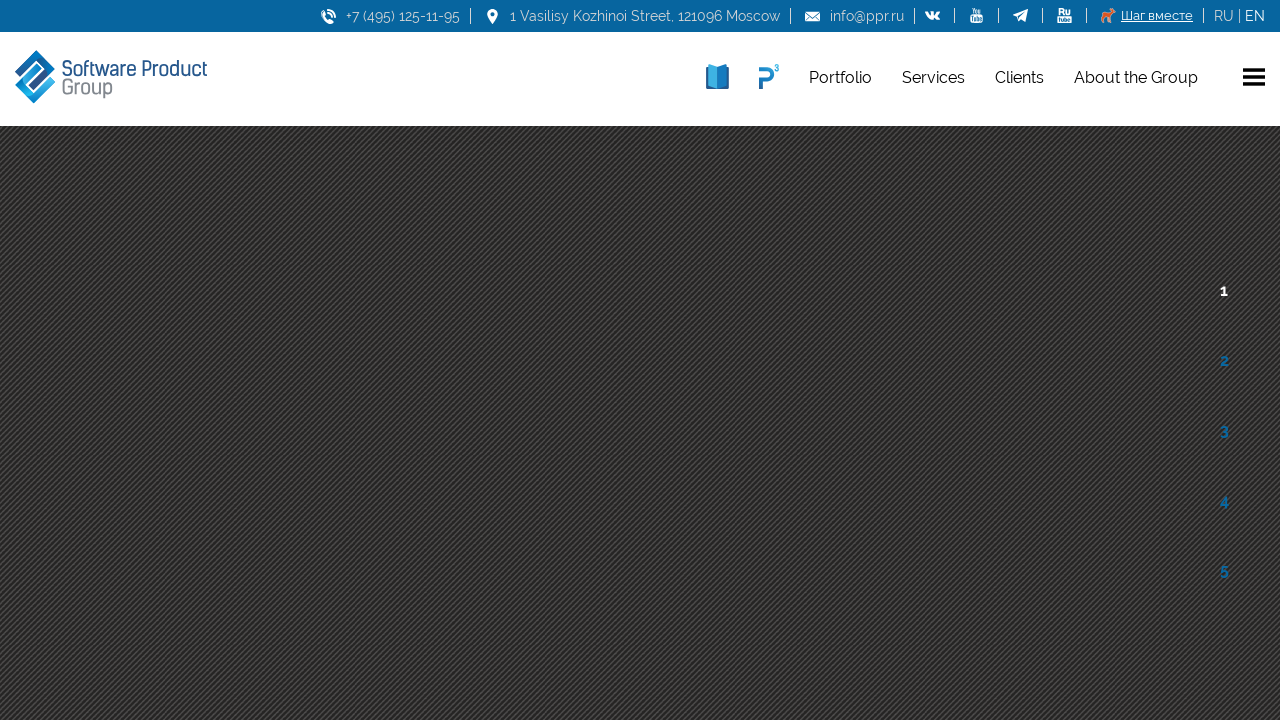

First menu item is visible and ready
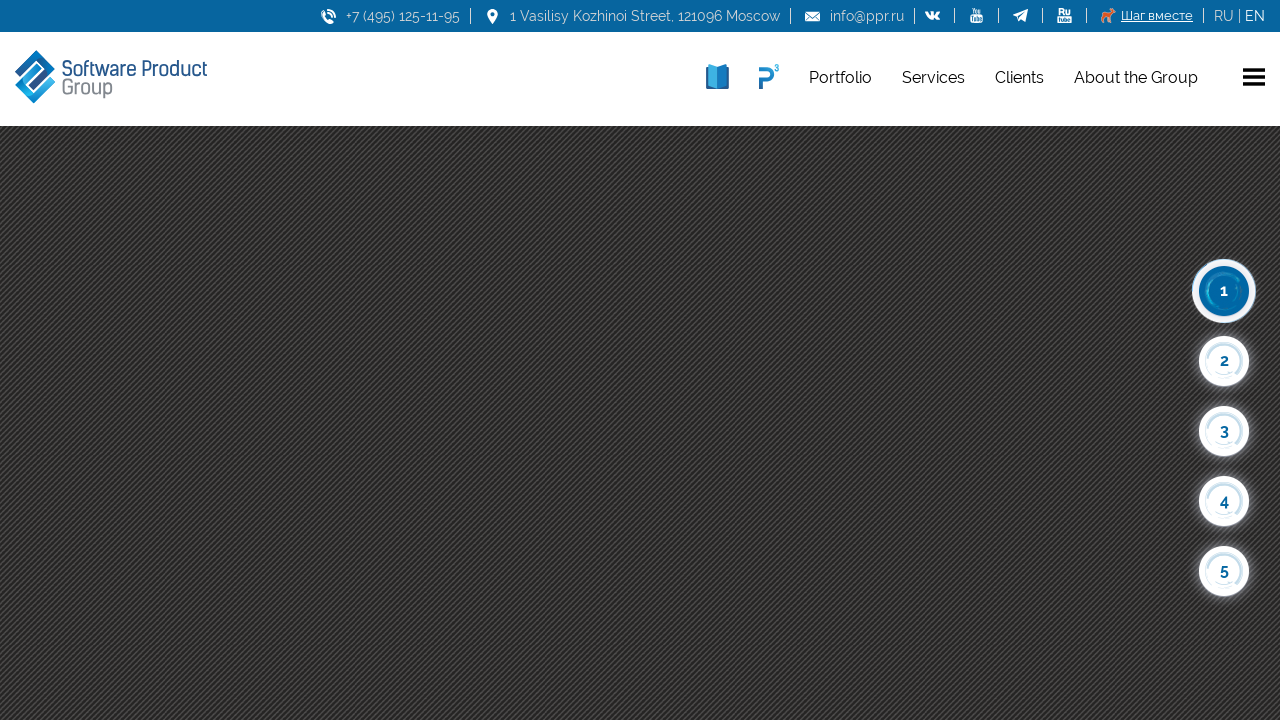

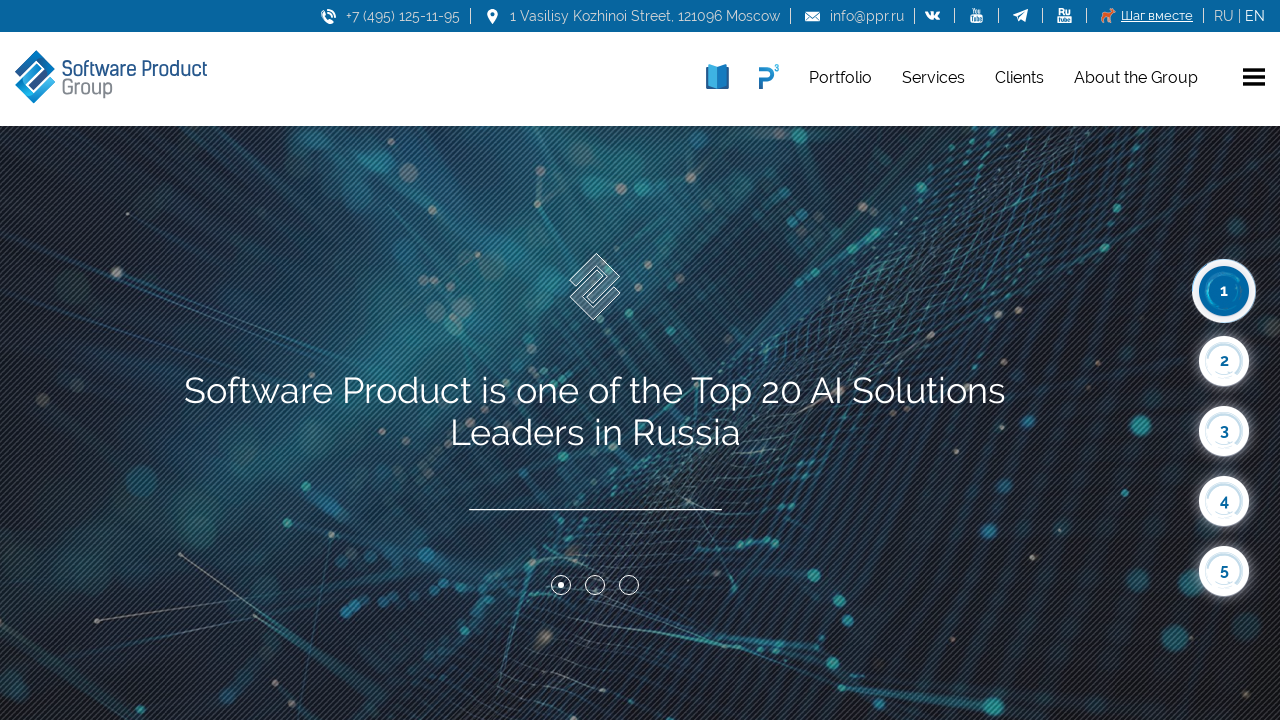